Tests radio button functionality on DemoQA by selecting Yes and Impressive radio buttons and verifying the selection messages, also checks that the No radio button is disabled.

Starting URL: https://demoqa.com/

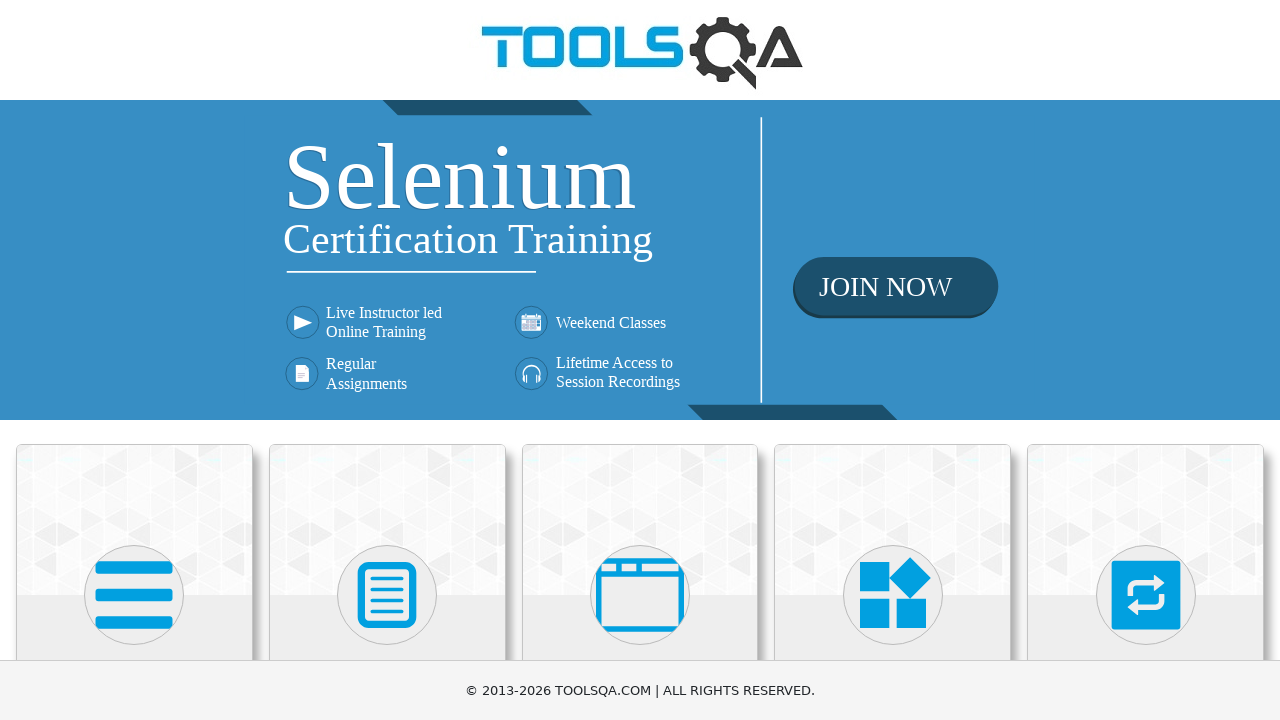

Clicked on Elements section at (134, 360) on internal:text="Elements"i
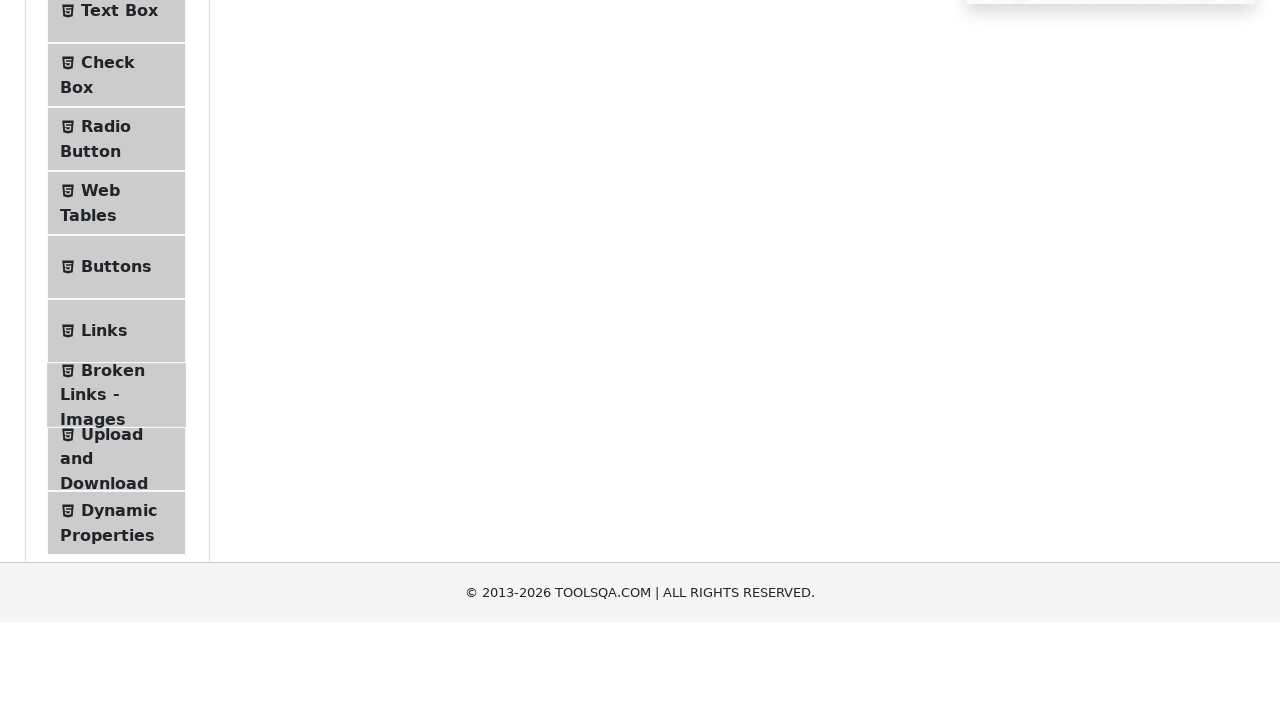

Clicked on Radio Button menu item at (106, 376) on internal:text="Radio Button"i
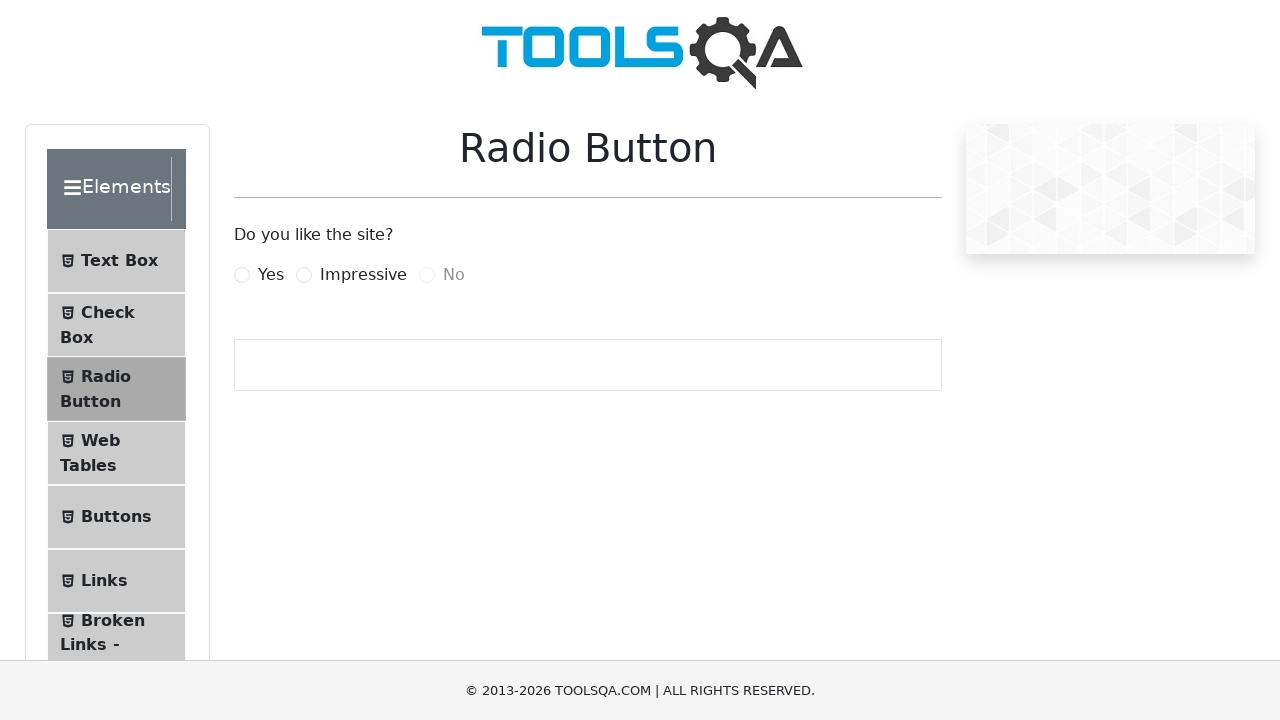

Selected Yes radio button at (271, 275) on internal:text="Yes"i
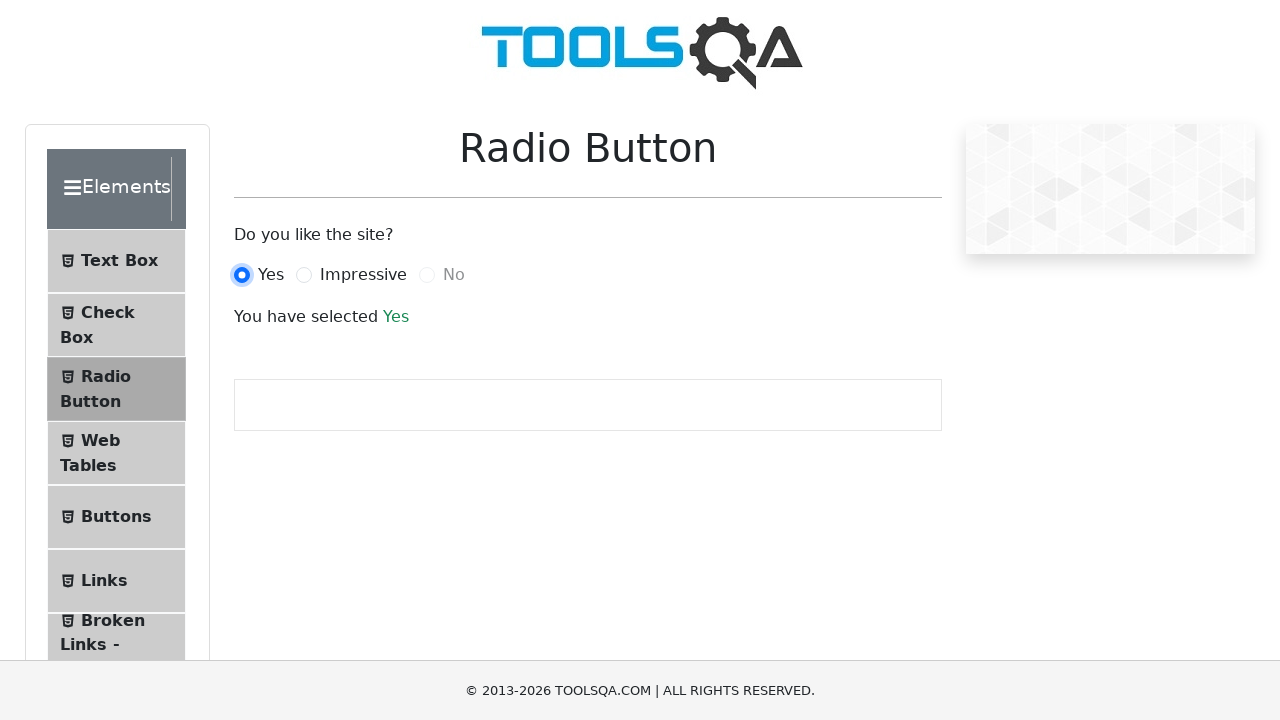

Verified Yes selection message appeared
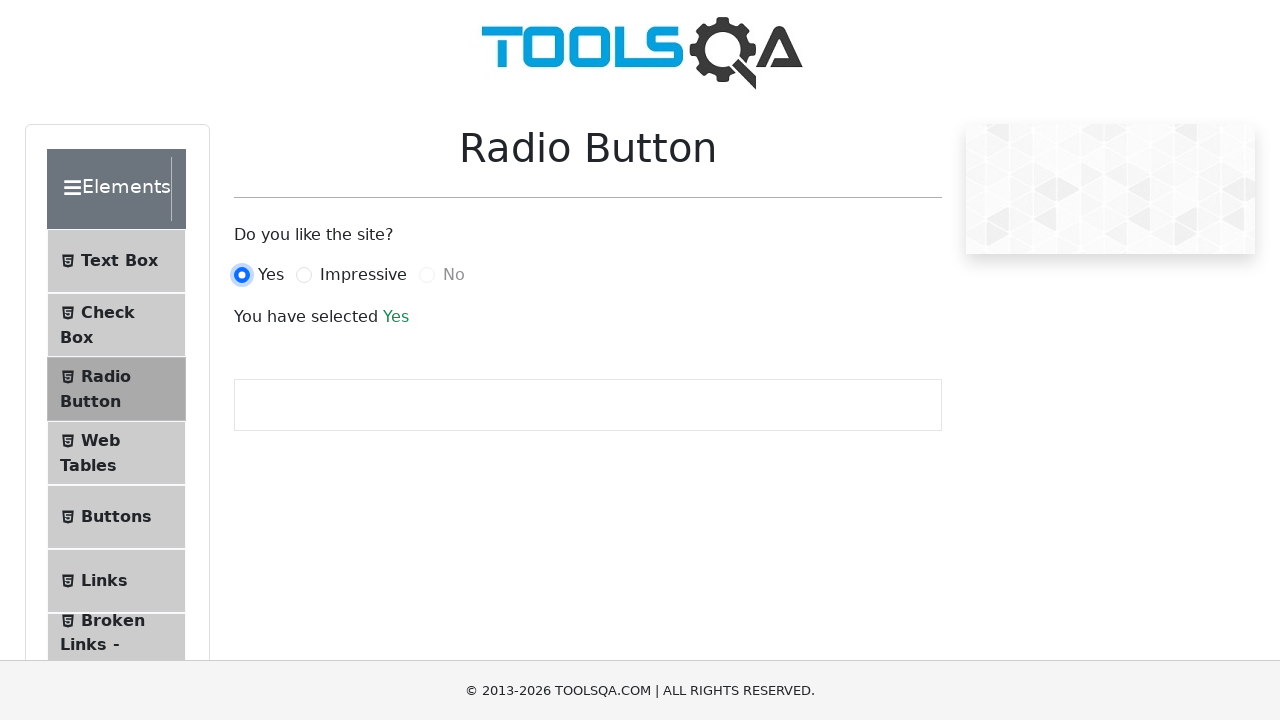

Selected Impressive radio button at (363, 275) on internal:text="Impressive"i
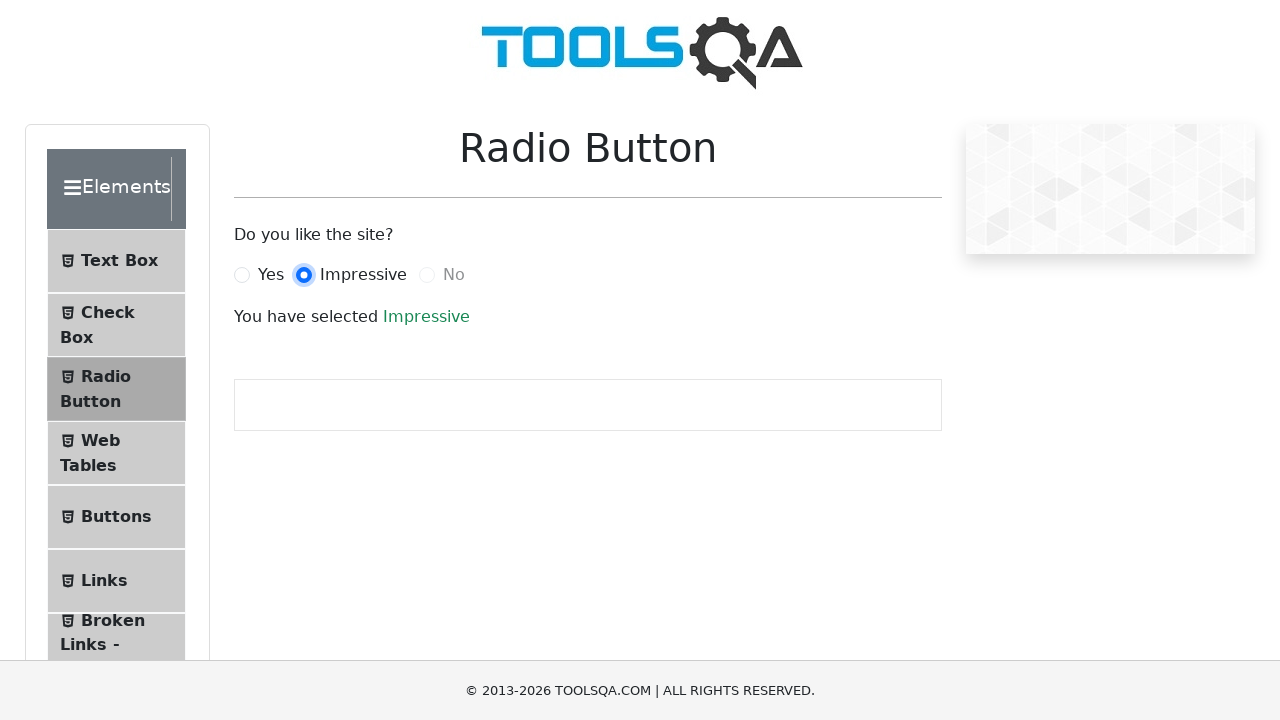

Verified Impressive selection message appeared
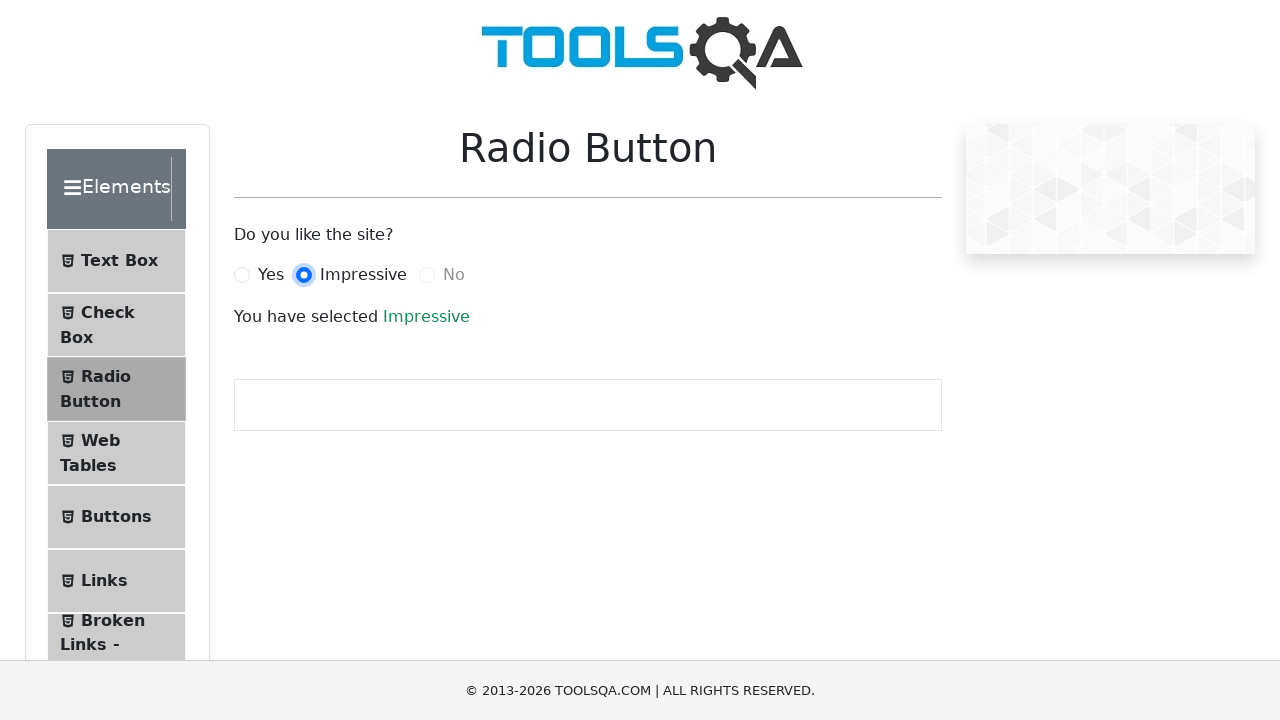

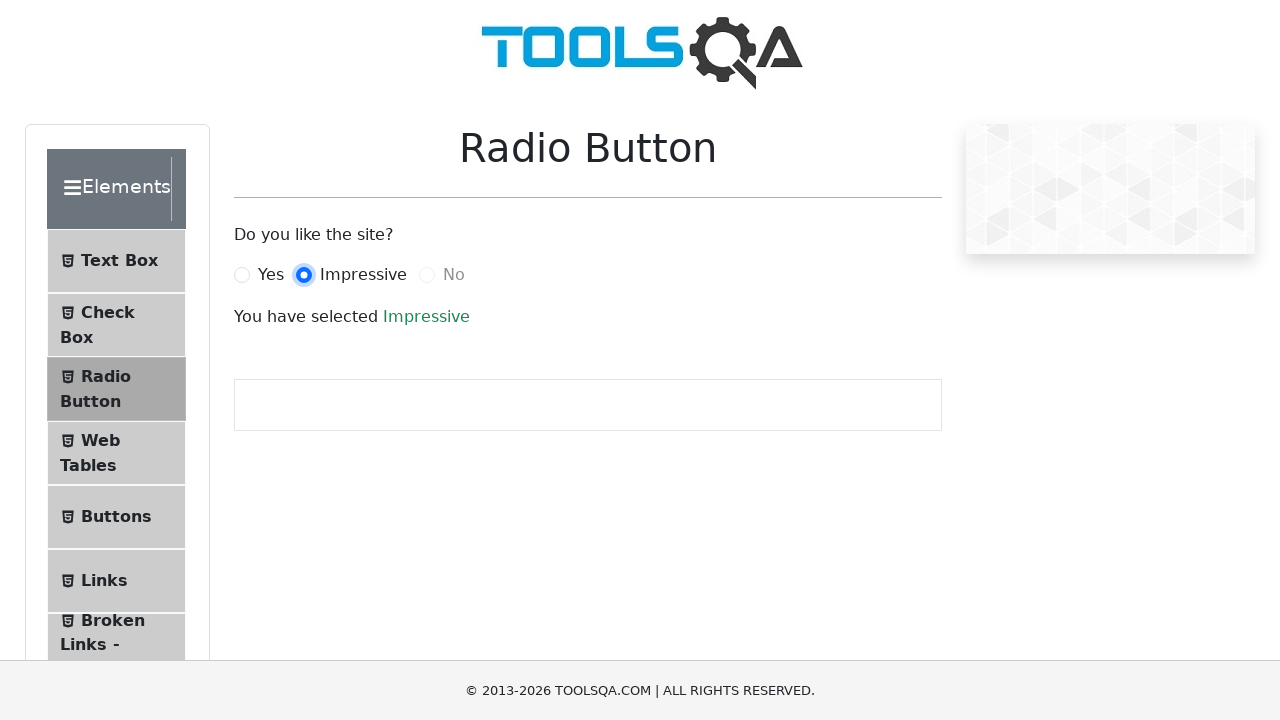